Tests JavaScript alert handling by clicking a button to trigger a simple alert, accepting it, and verifying the result message is displayed

Starting URL: https://training-support.net/webelements/alerts

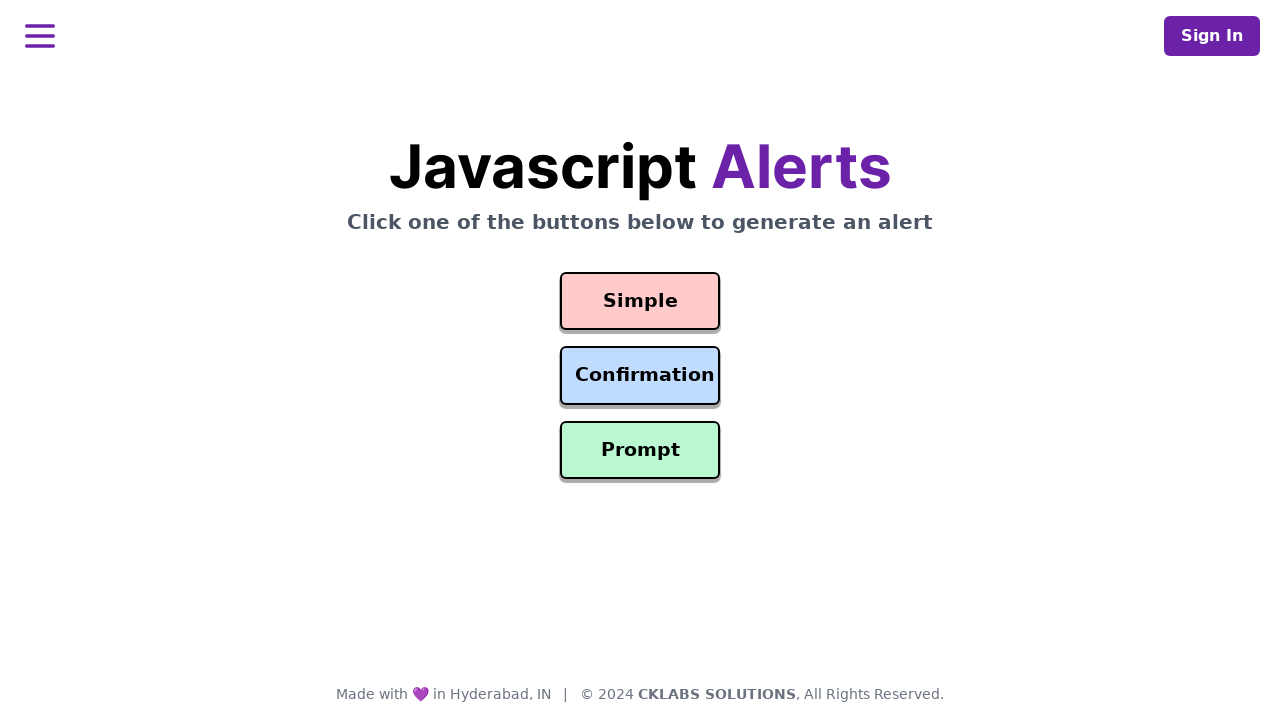

Clicked button to trigger simple alert at (640, 301) on #simple
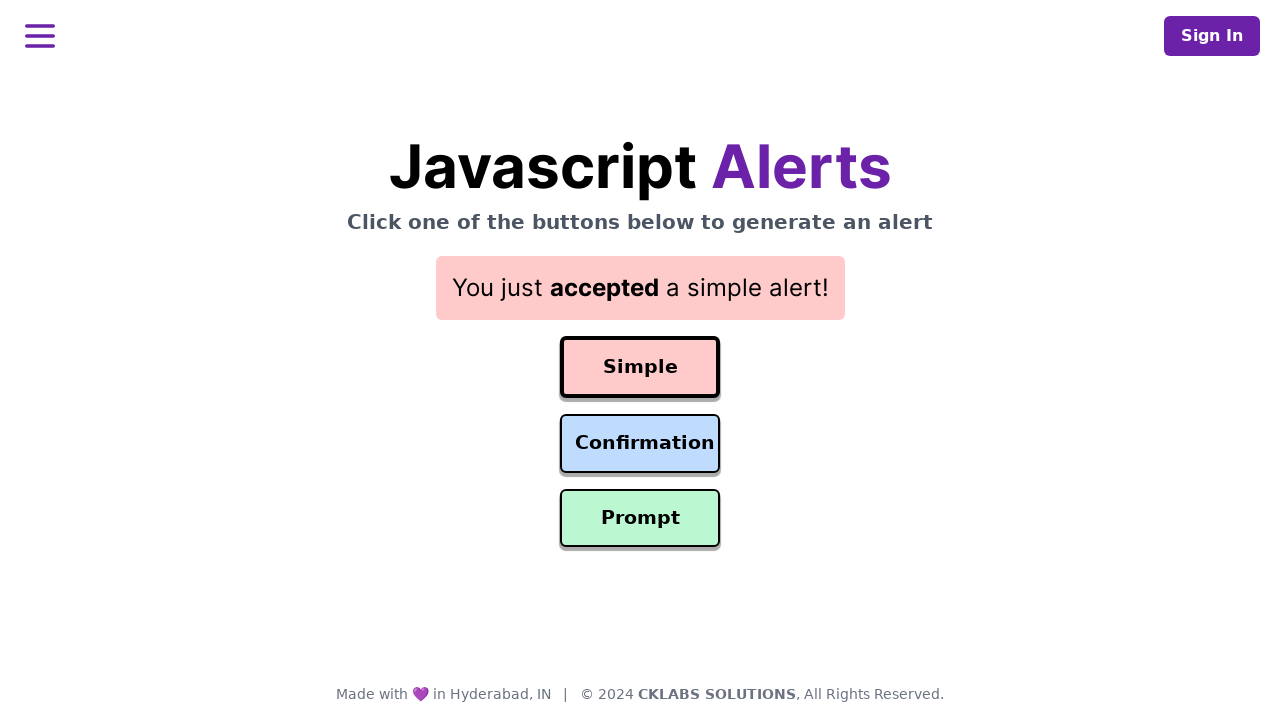

Set up dialog handler to accept alert
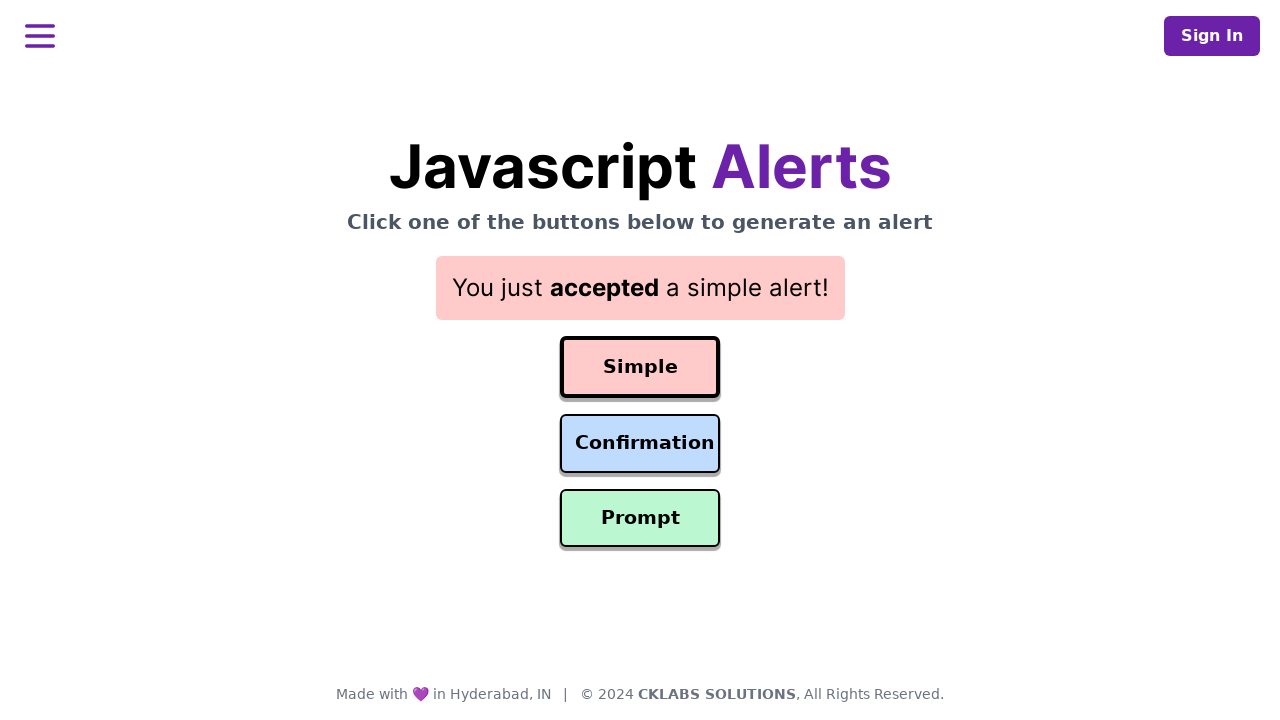

Result message displayed after alert acceptance
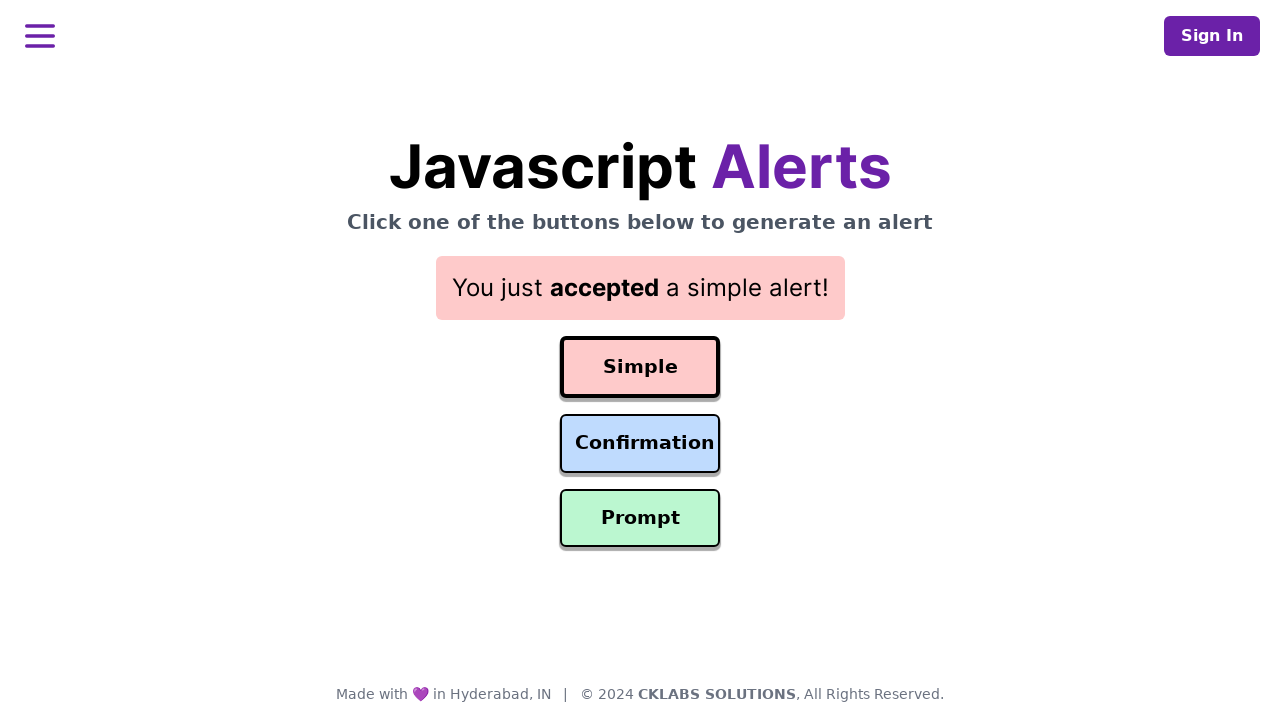

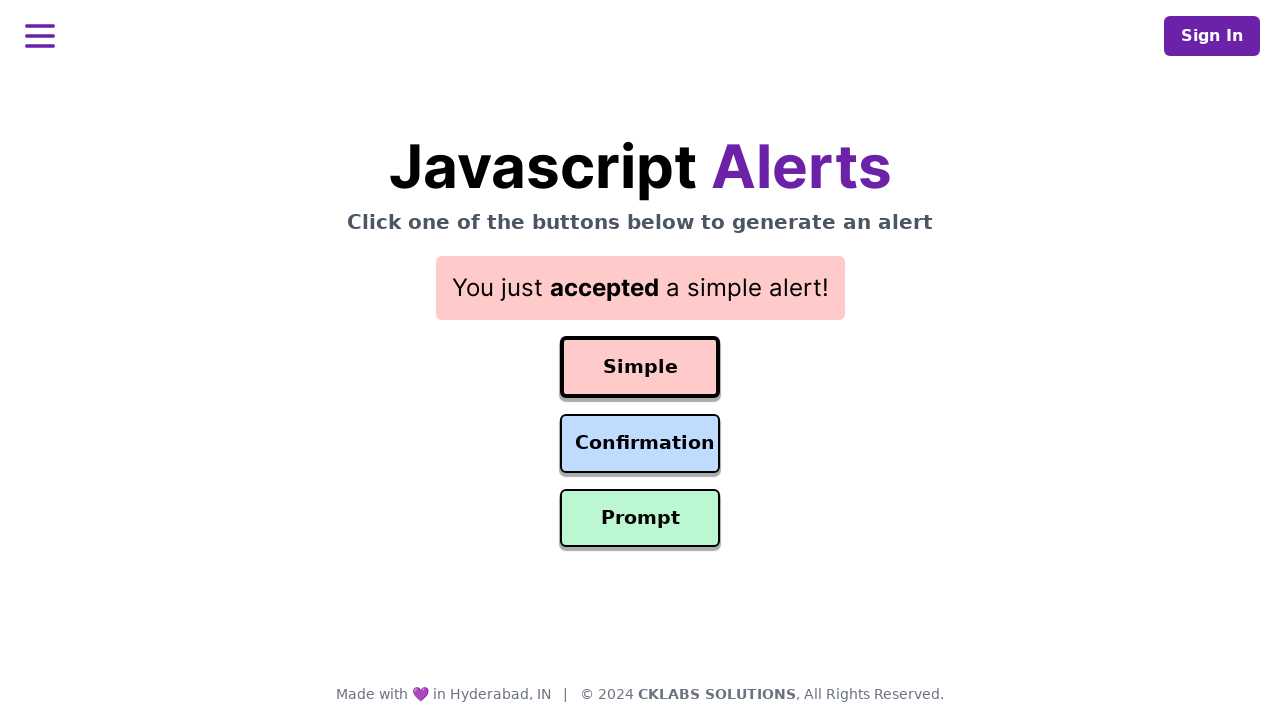